Tests various page interactions including navigation, iframe switching, revealing hidden text, and form input synchronization

Starting URL: https://suvroc.github.io/selenium-course/02/example.html

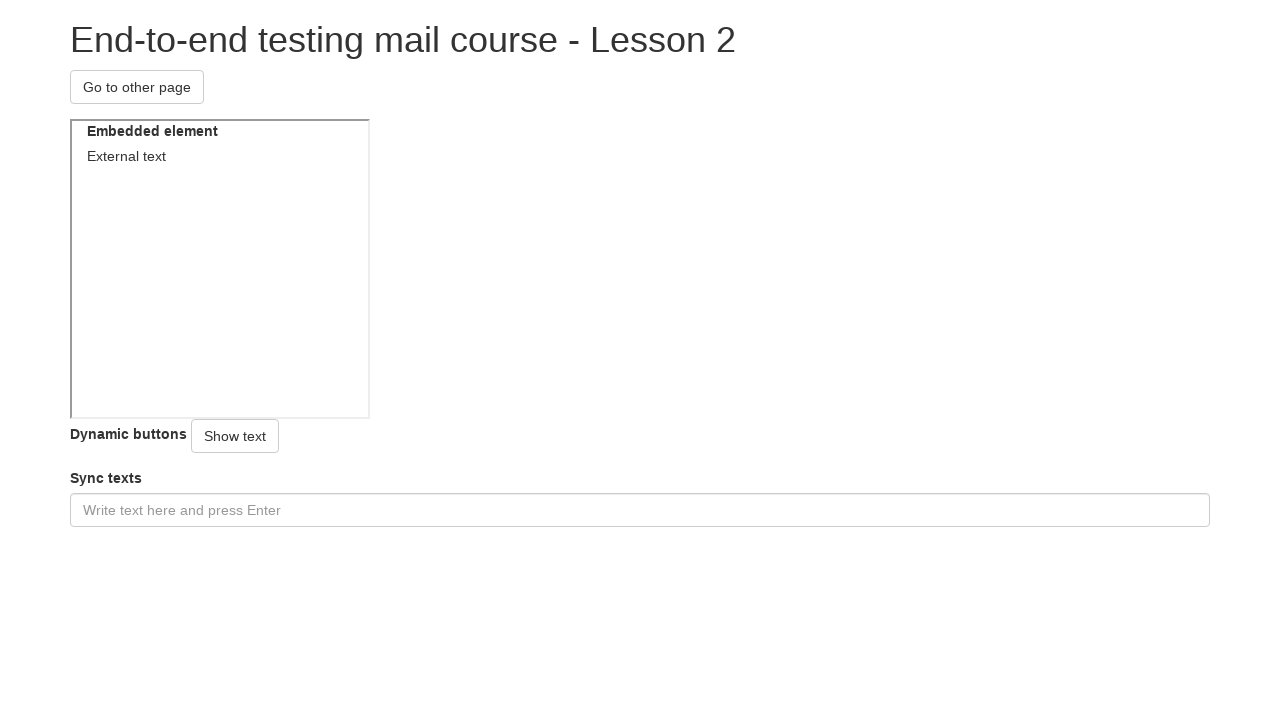

Clicked navigation button at (137, 87) on #naviagtionButton
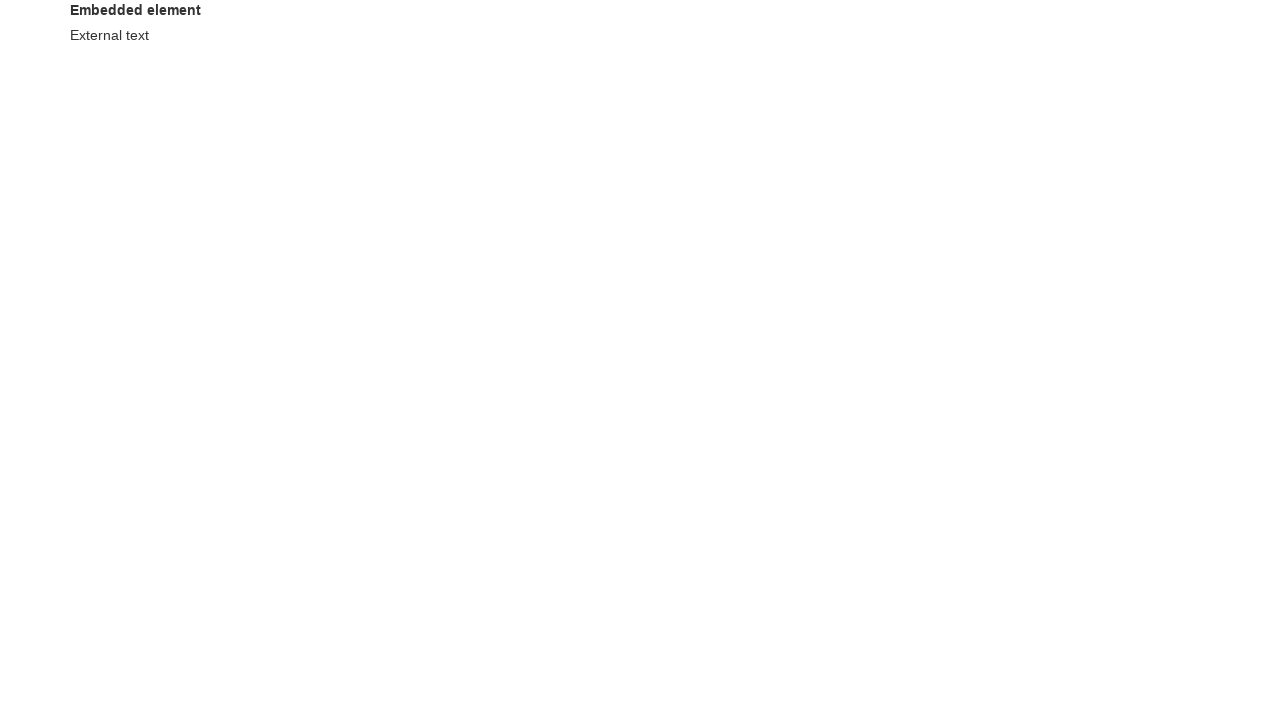

Embedded element loaded on next page
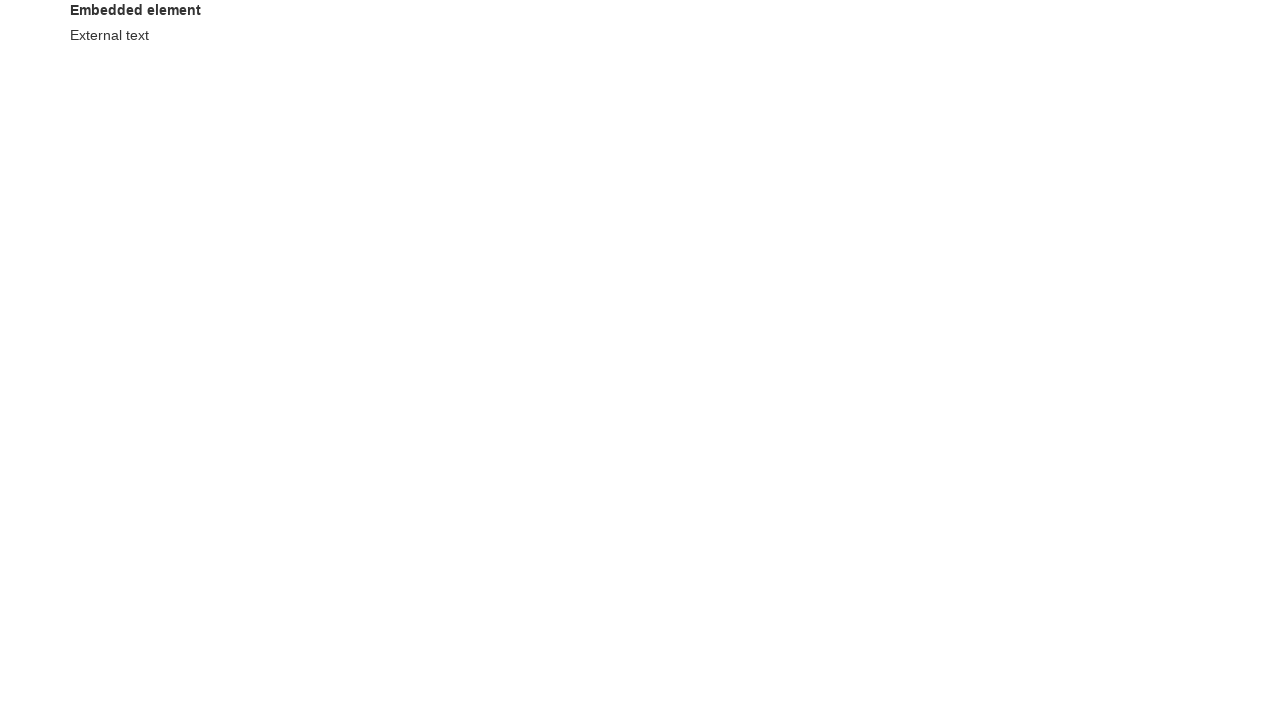

Verified embedded element text is 'External text'
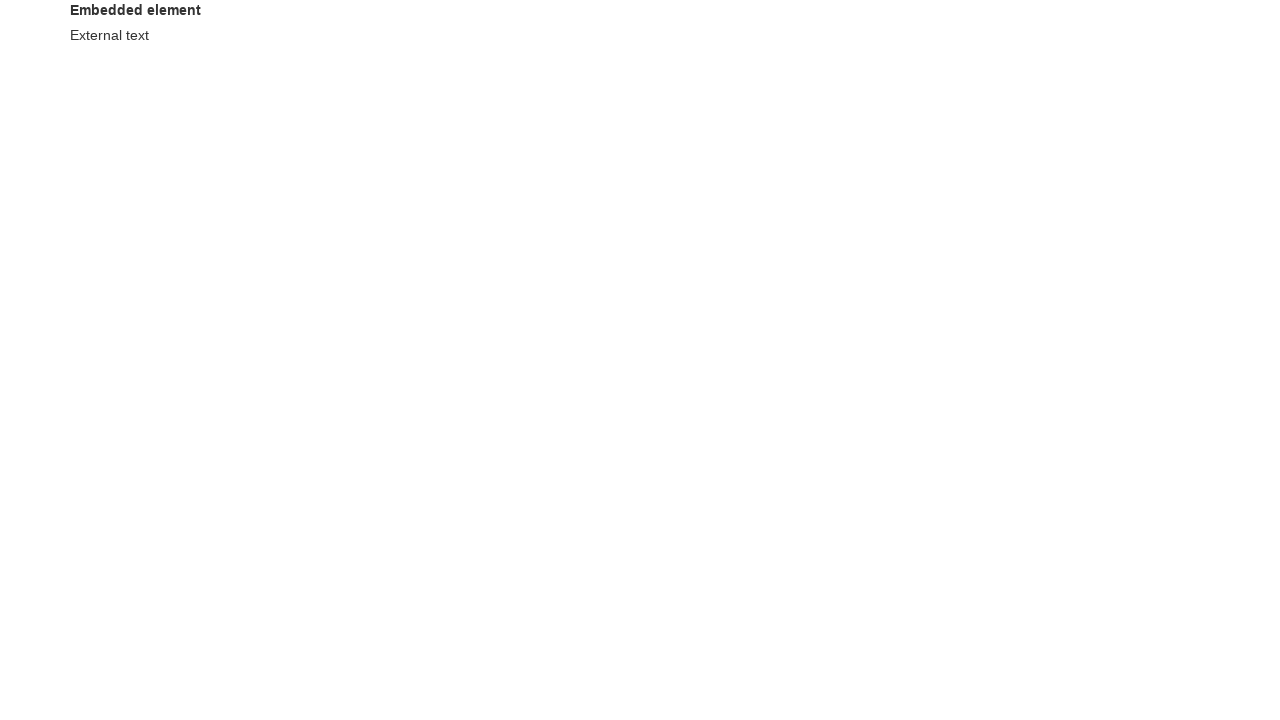

Navigated back to original page
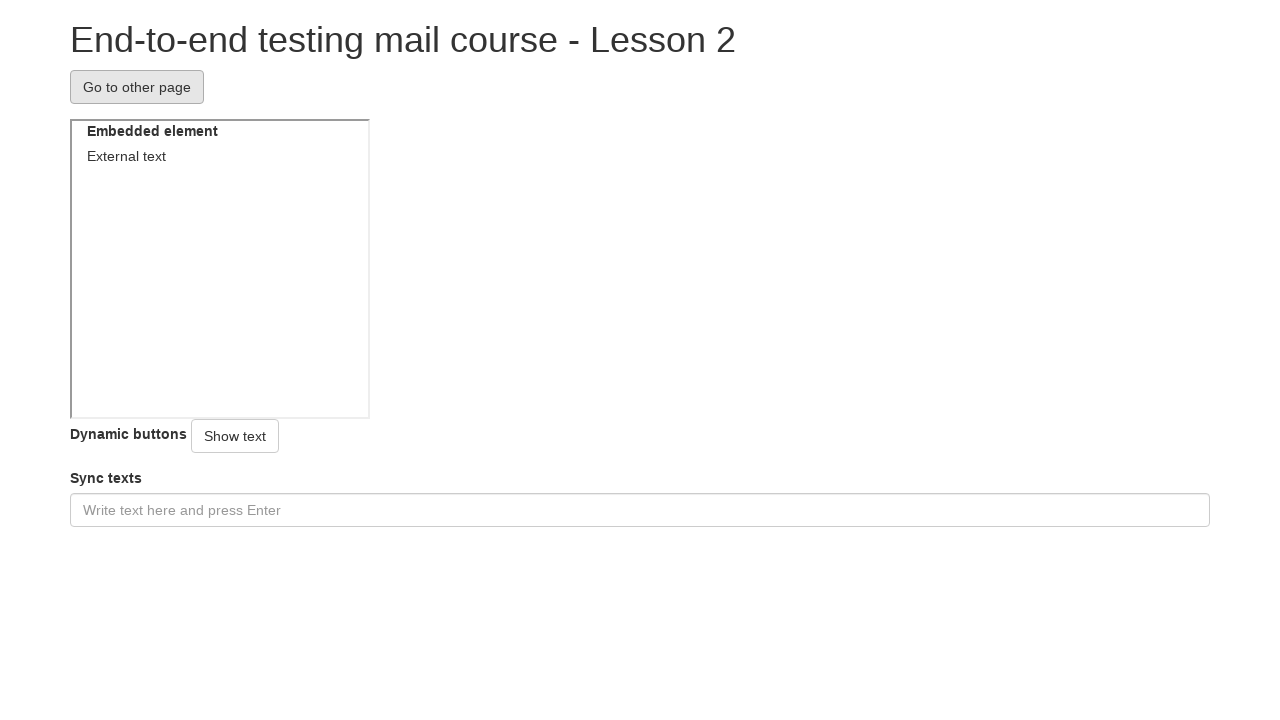

Located iframe element
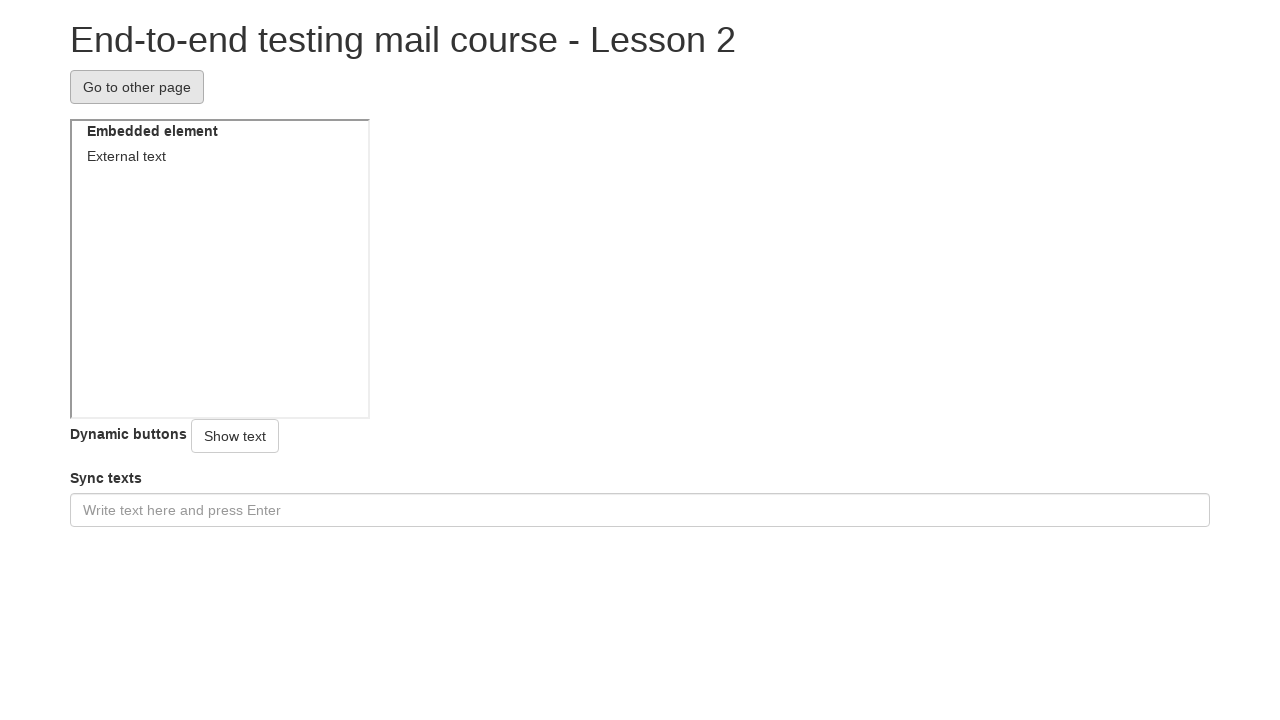

Verified text inside iframe is 'External text'
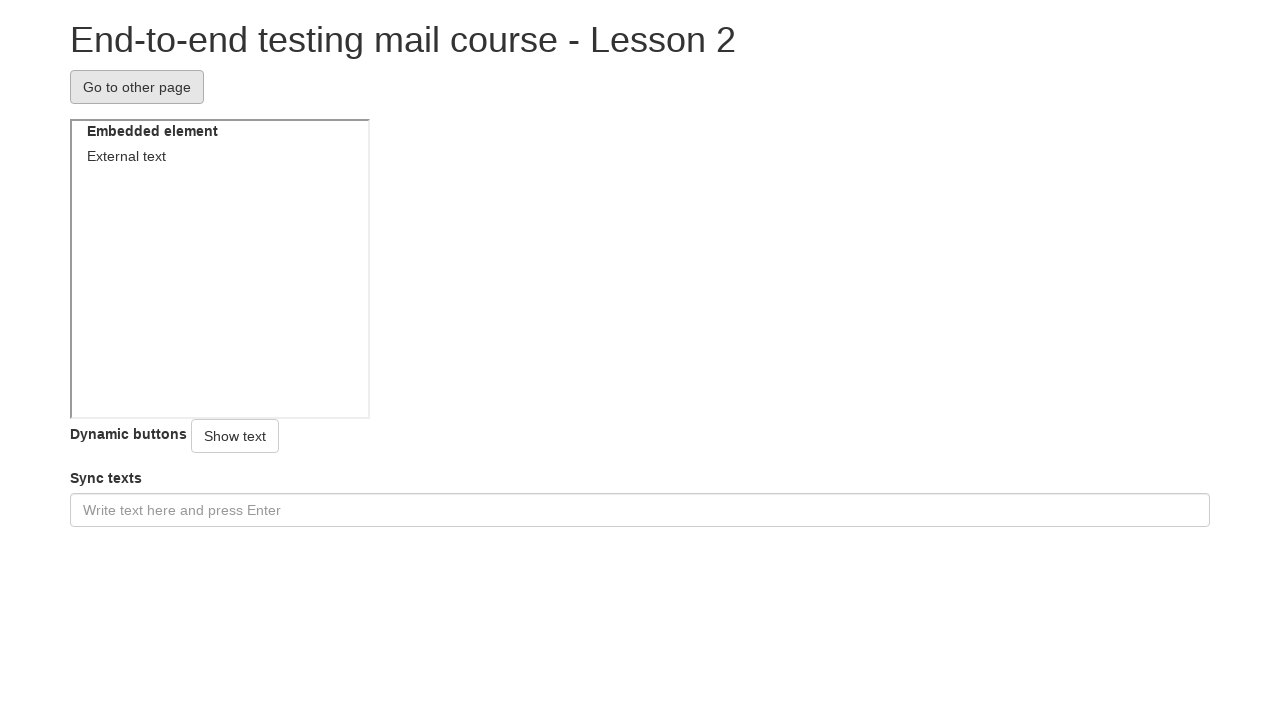

Clicked button to reveal hidden text at (235, 436) on #showText
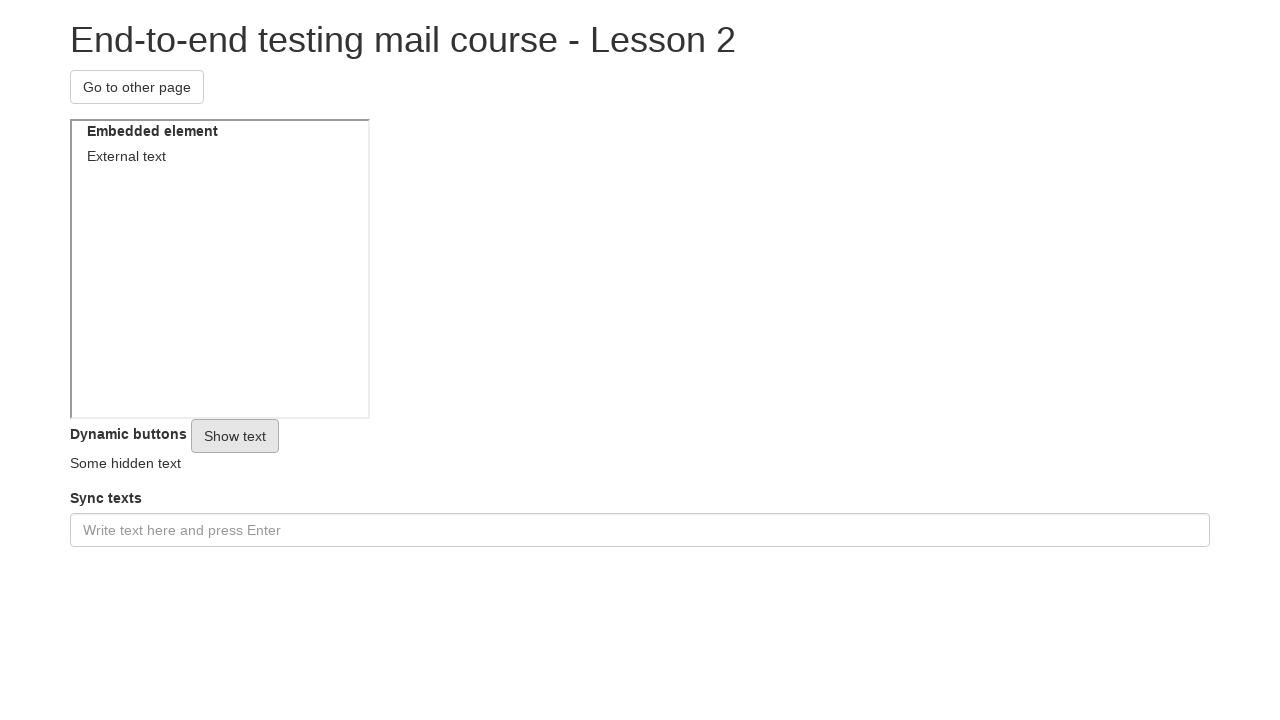

Verified hidden text is now visible: 'Some hidden text'
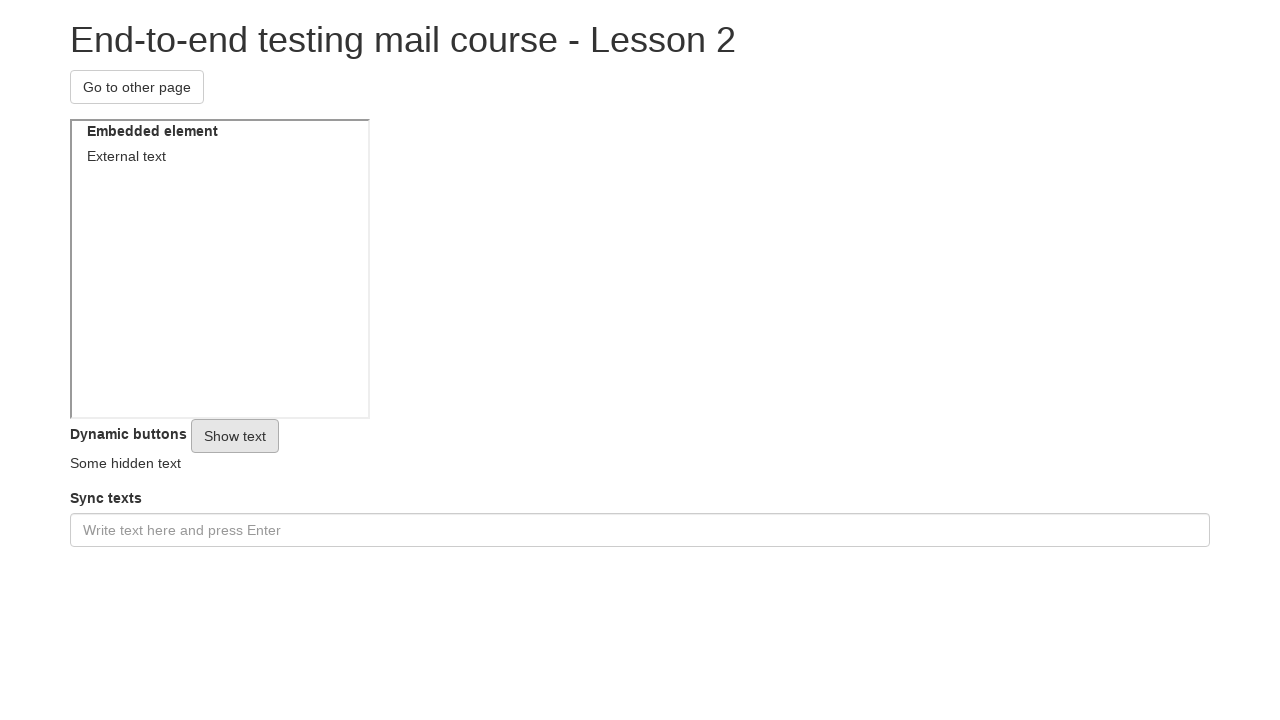

Filled sync input field with 'testData' on #syncInput
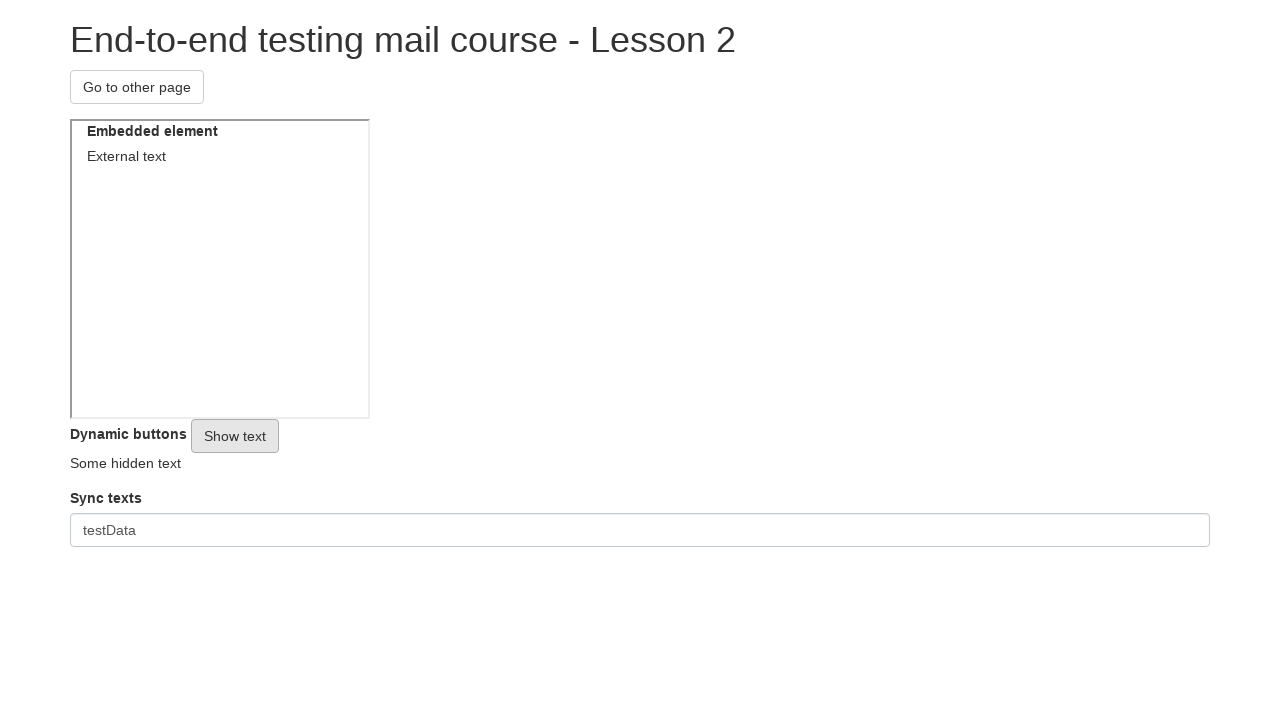

Pressed Enter to submit sync input on #syncInput
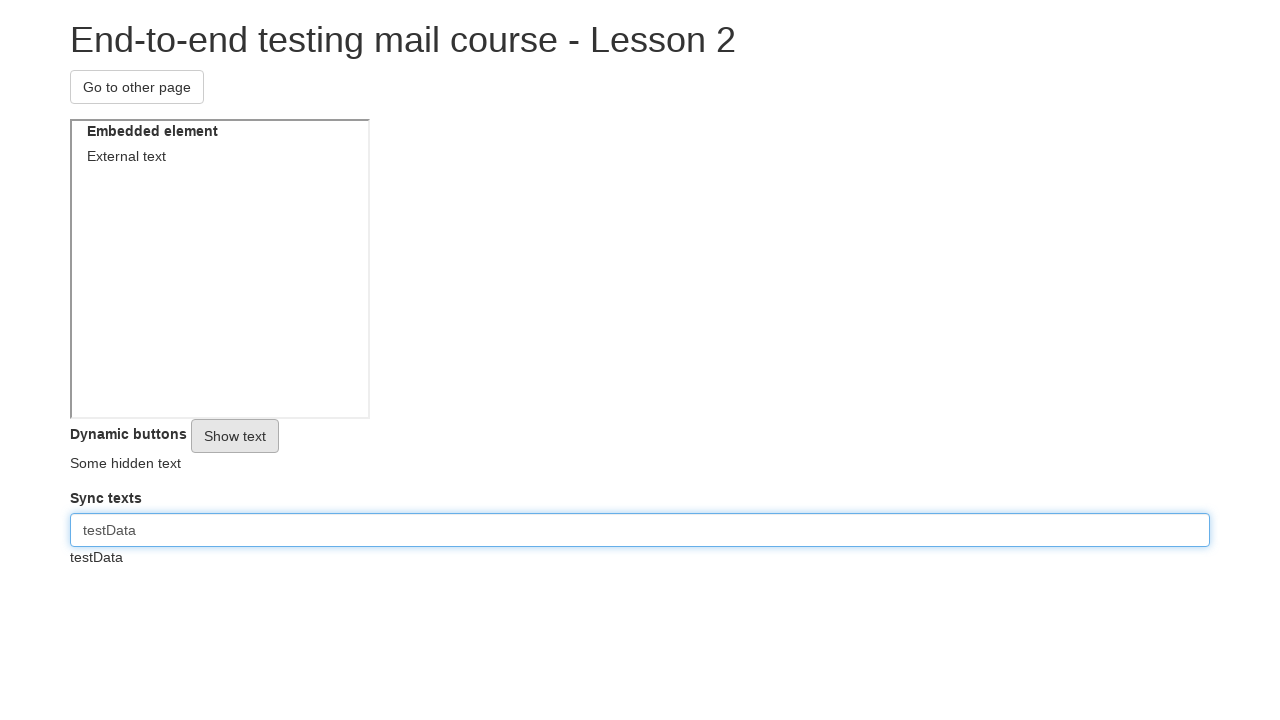

Verified synced text matches input: 'testData'
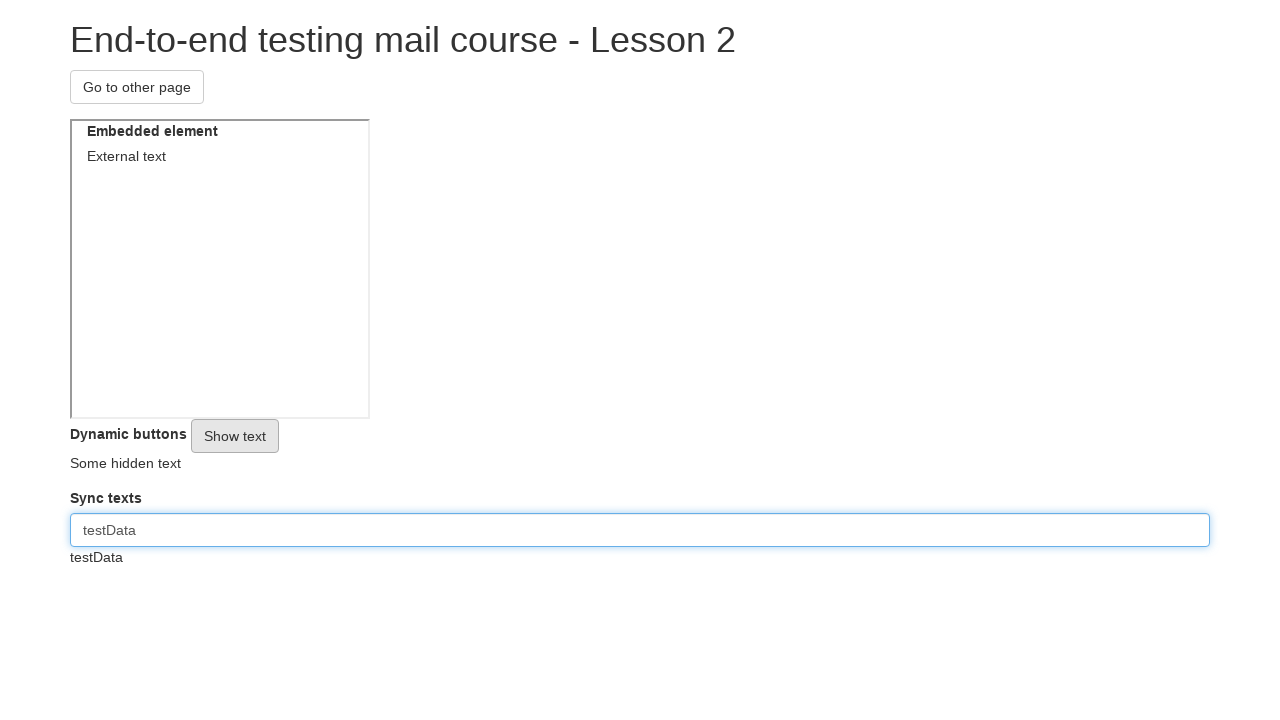

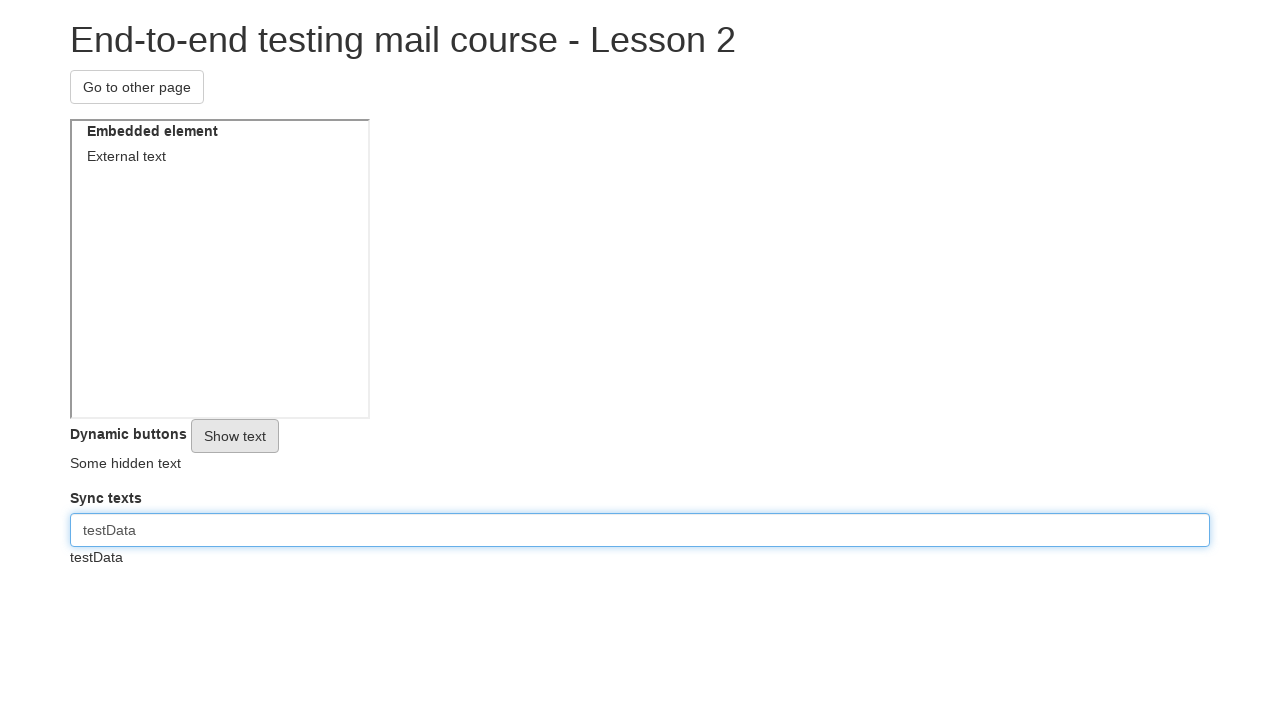